Tests a multi-step form submission by clicking a dynamically calculated link, then filling out a form with personal information (first name, last name, city, country) and submitting it.

Starting URL: http://suninjuly.github.io/find_link_text

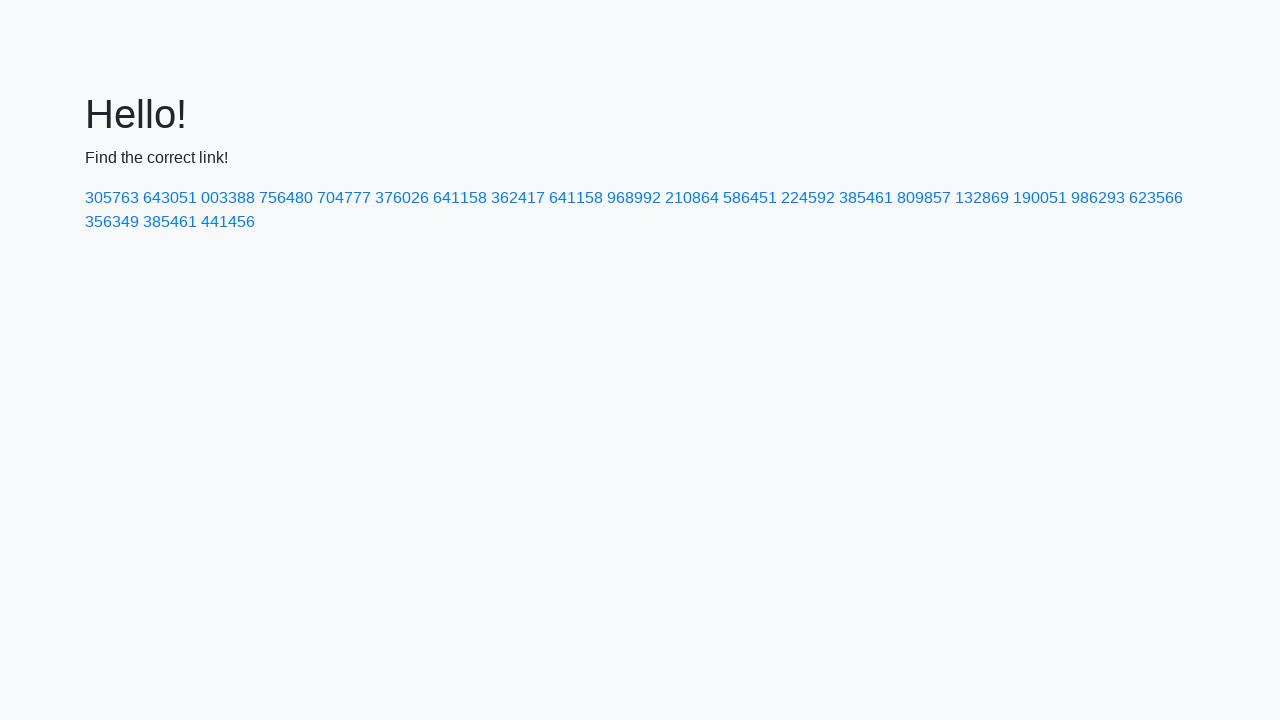

Calculated dynamic link text value: 224118
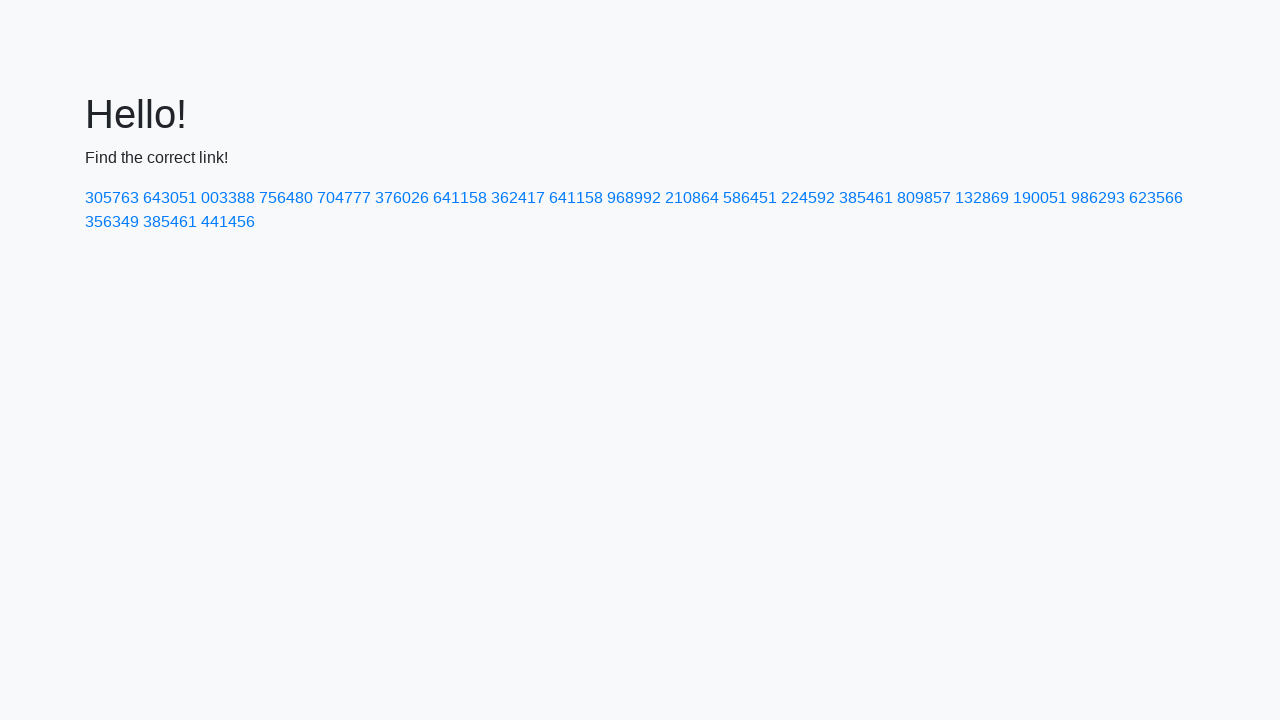

Clicked link with calculated text '224592' at (808, 198) on text=224592
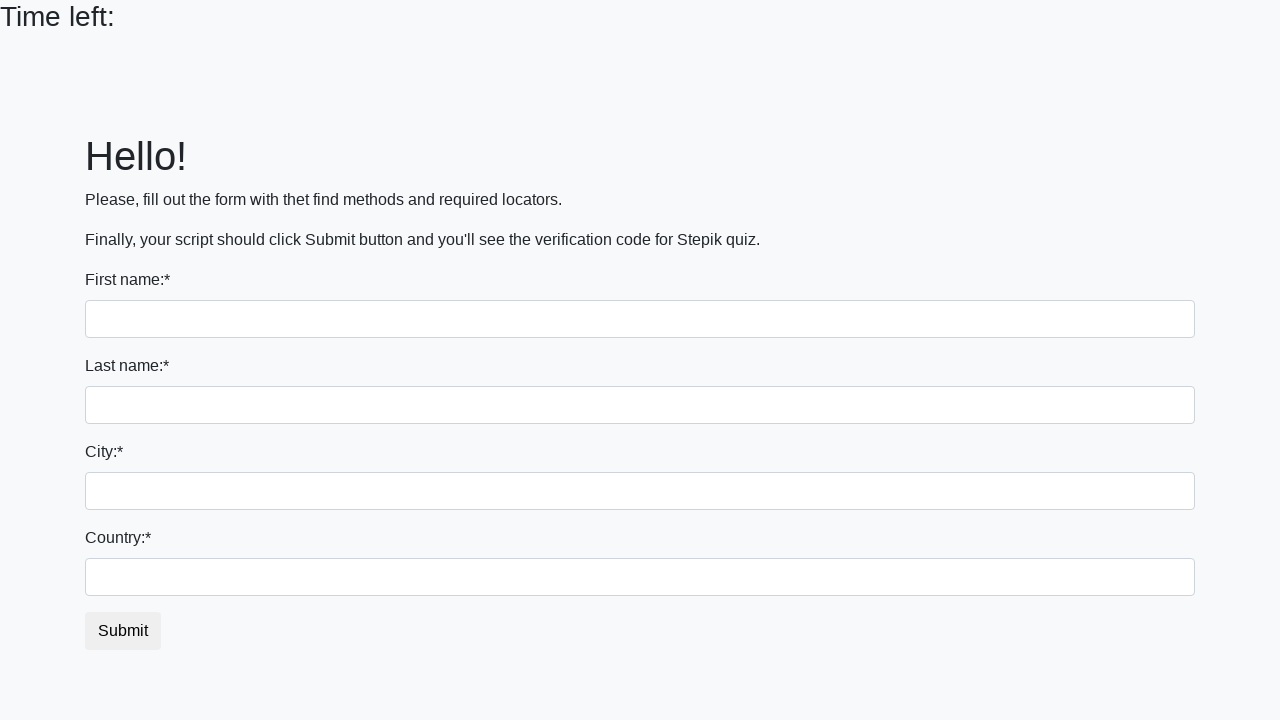

Filled first name field with 'Ivan' on input
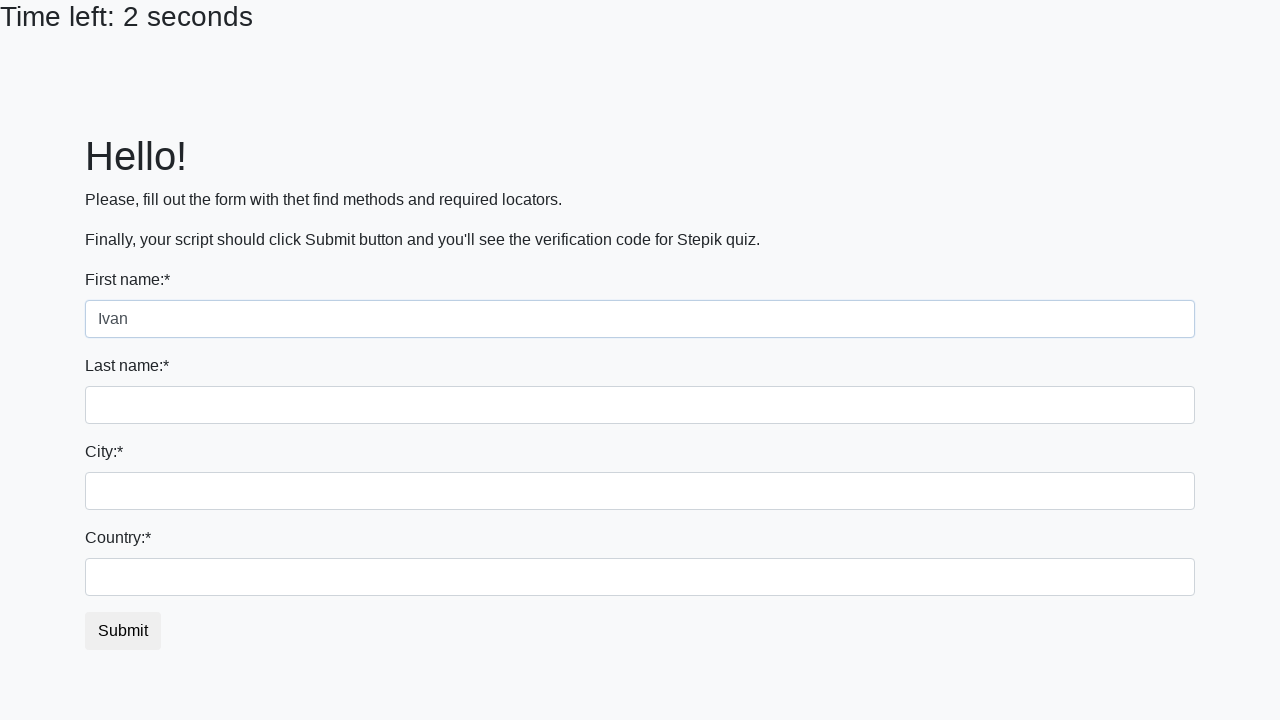

Filled last name field with 'Petrov' on input[name='last_name']
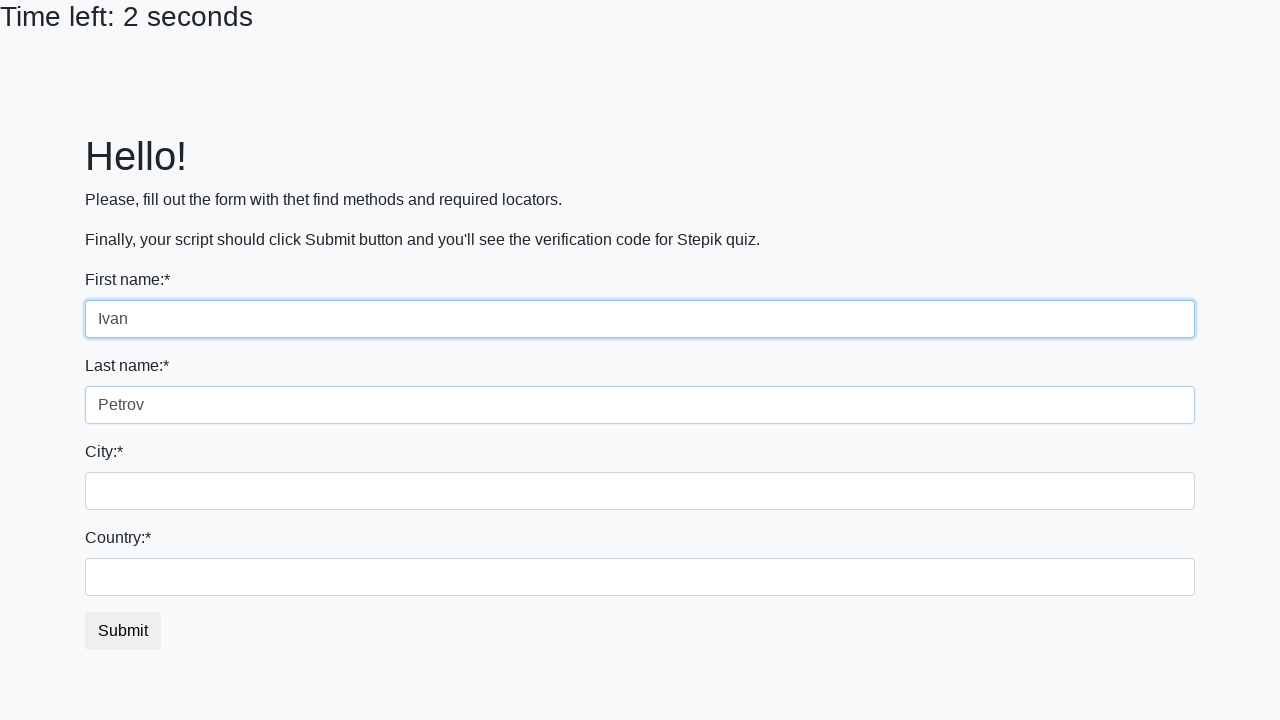

Filled city field with 'Smolensk' on .city
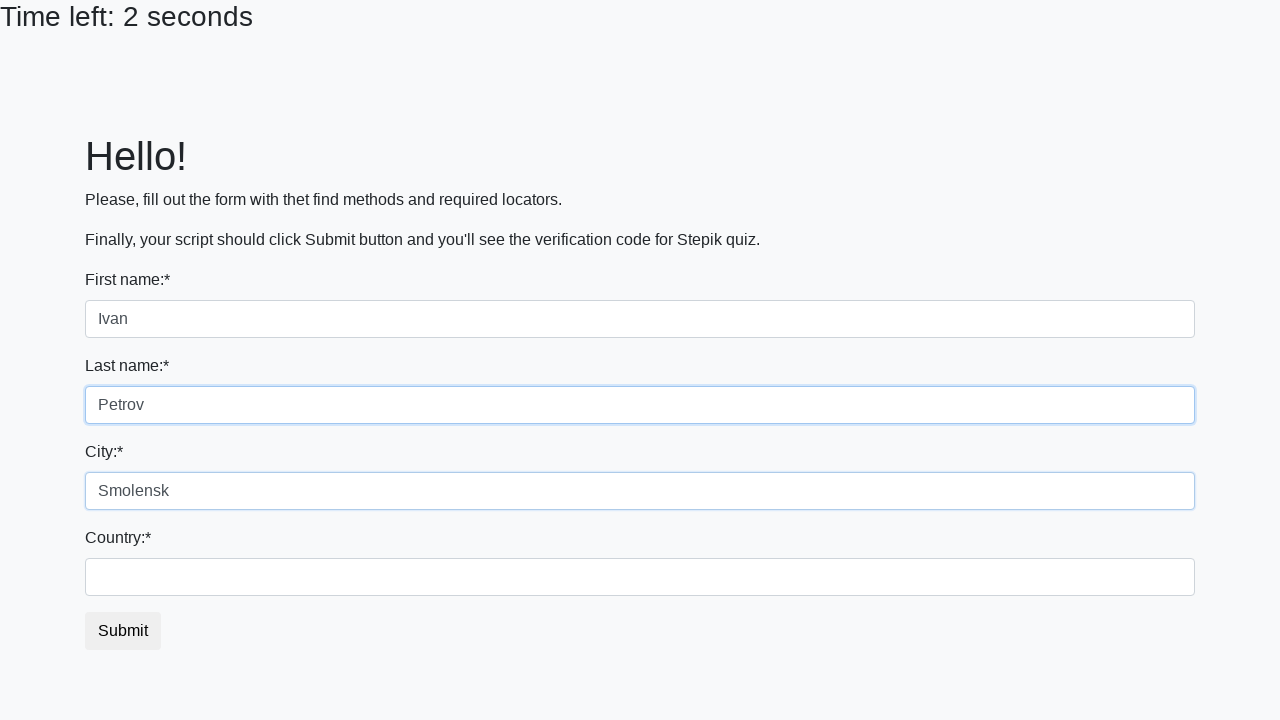

Filled country field with 'Russia' on #country
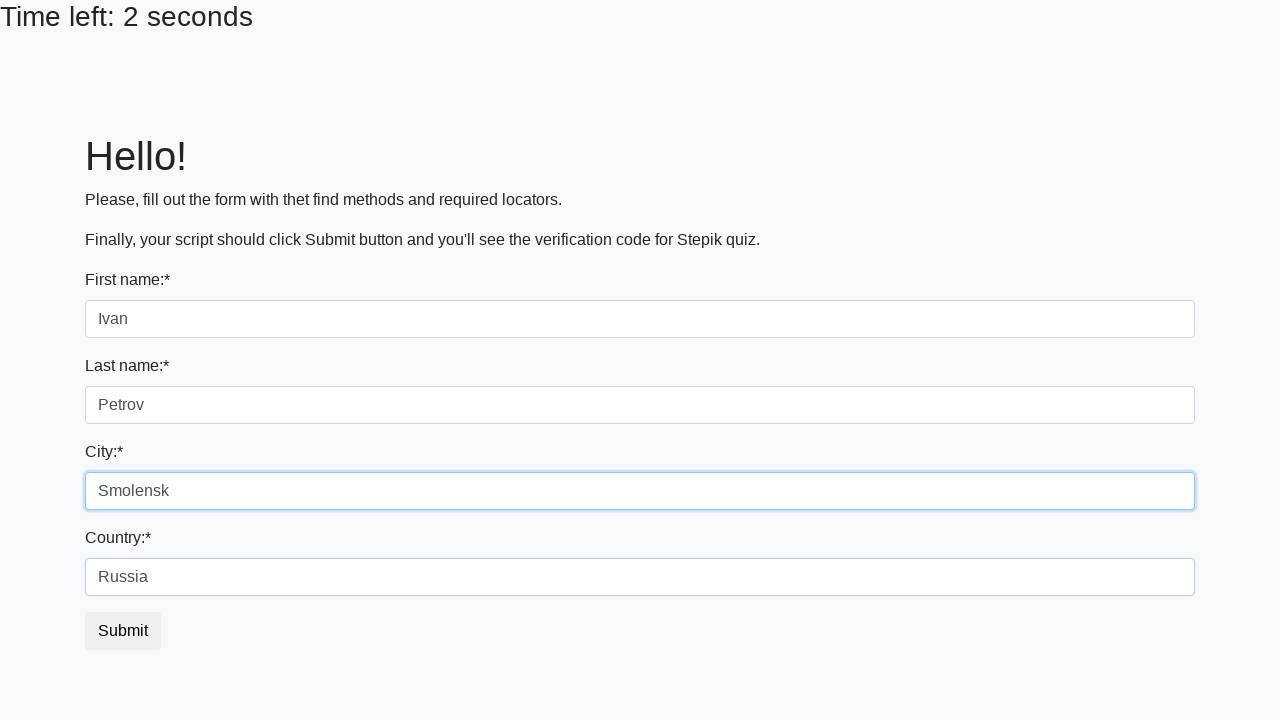

Clicked submit button to submit the form at (123, 631) on button.btn
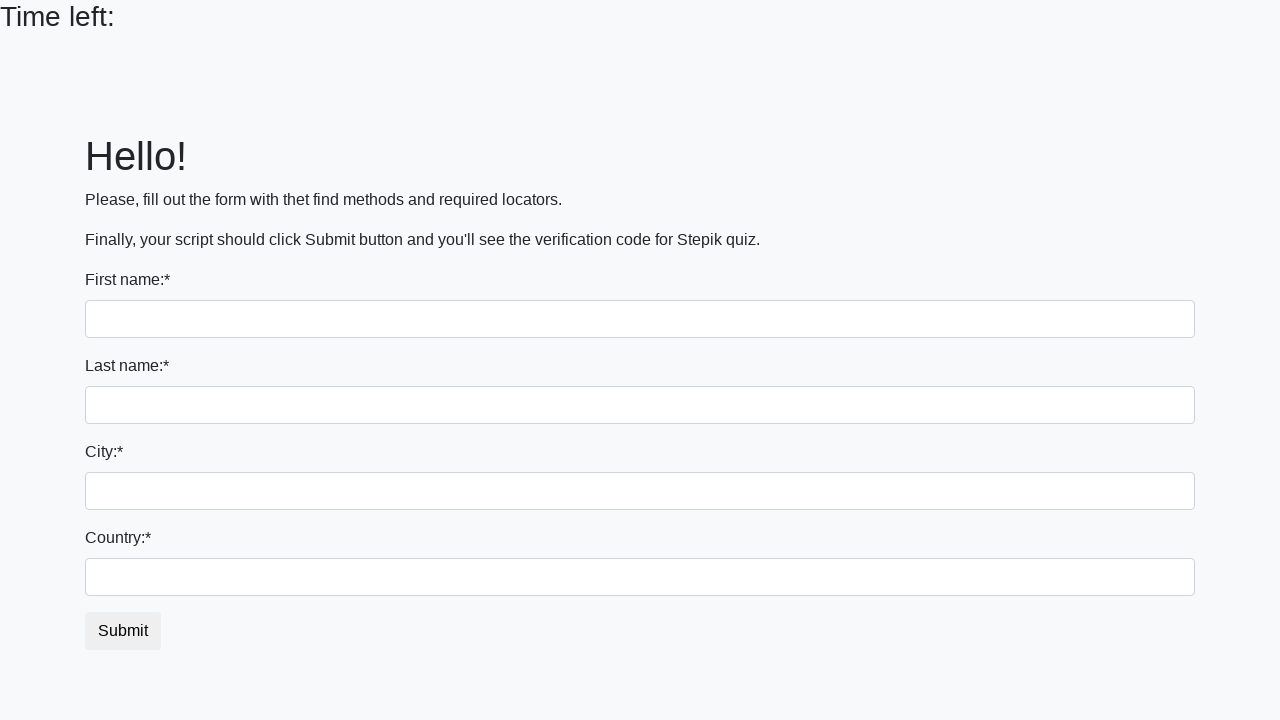

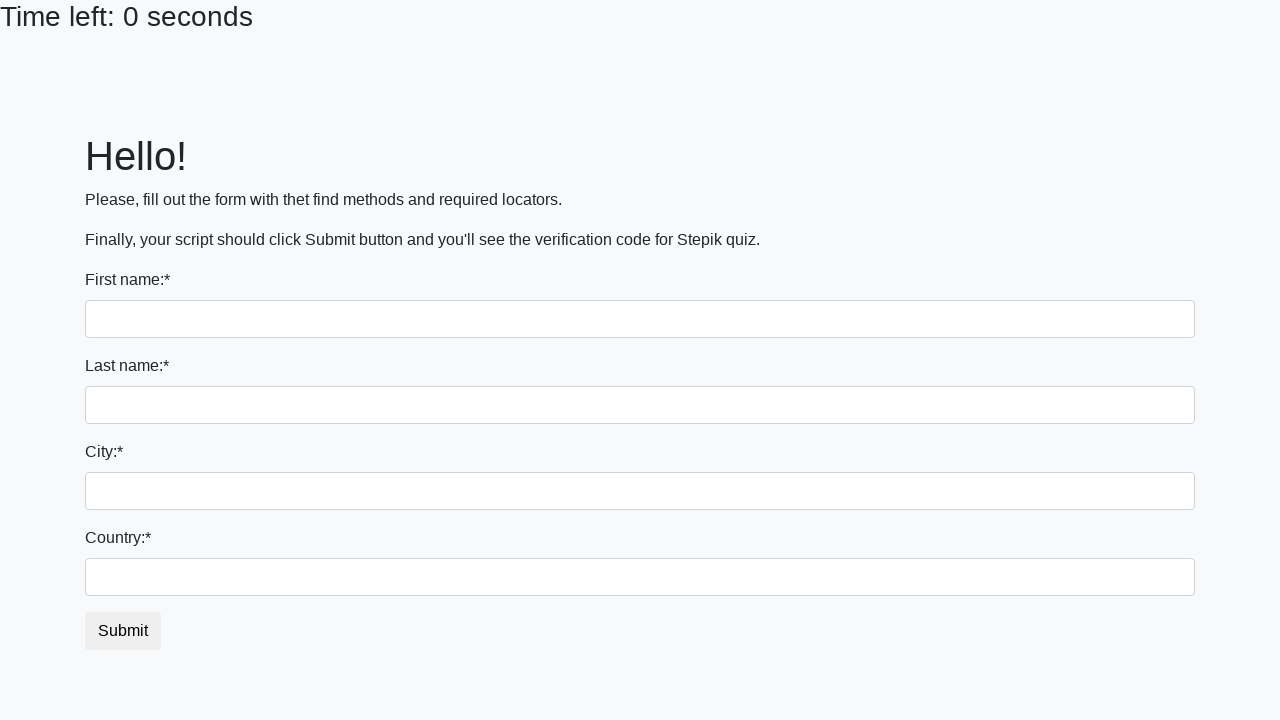